Tests the flight booking process by selecting departure/arrival cities, choosing a flight, filling purchase details, and completing the transaction

Starting URL: https://blazedemo.com/

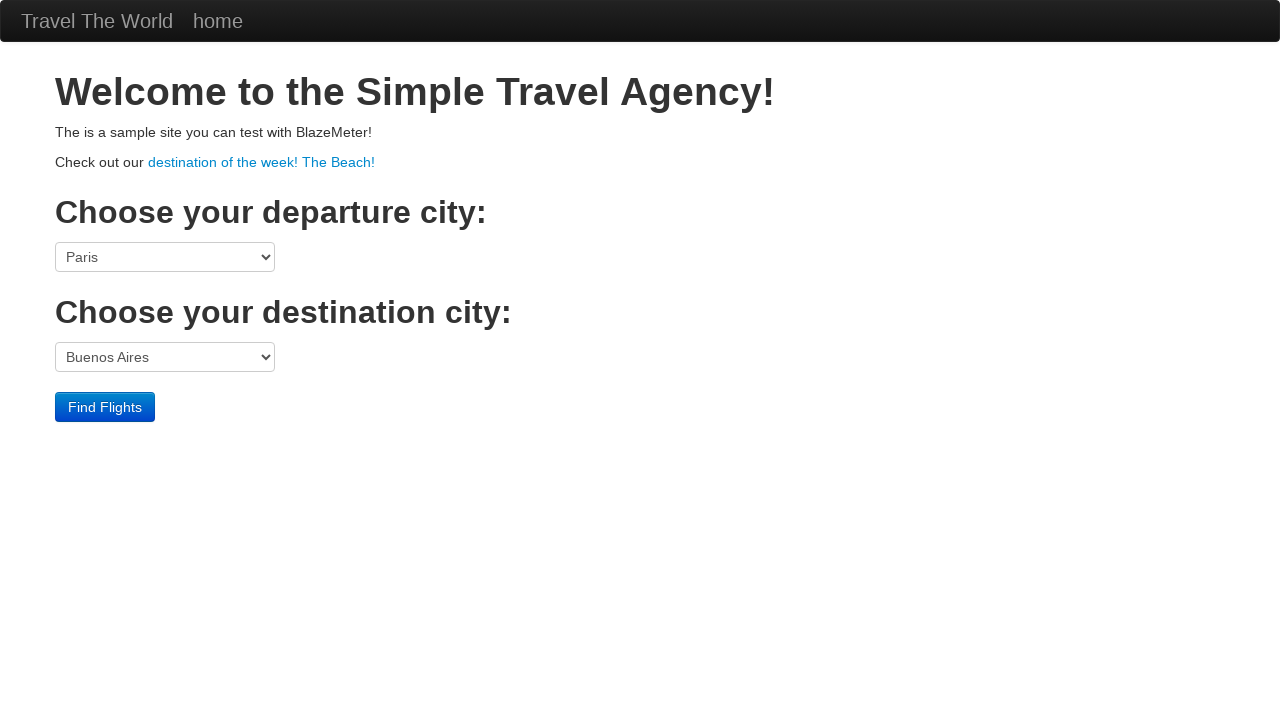

Waited for departure port selector to be visible
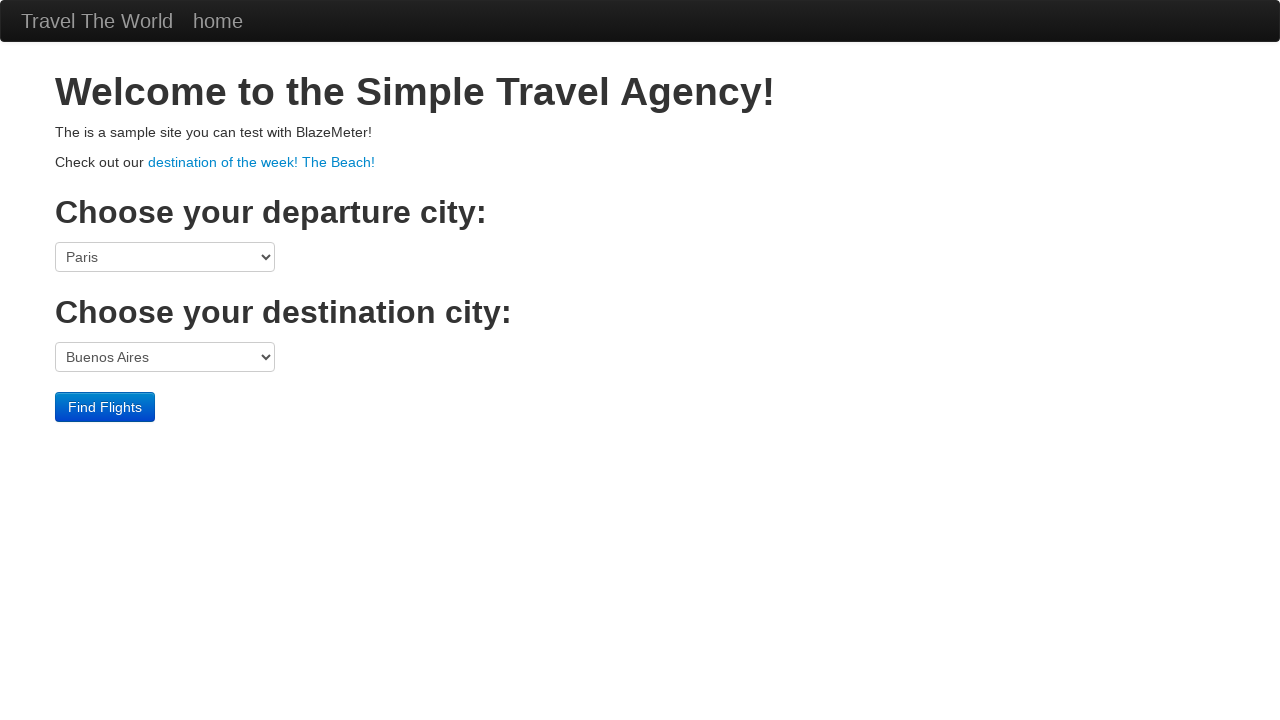

Clicked on flight booking form container to activate it at (640, 407) on .container:nth-child(6)
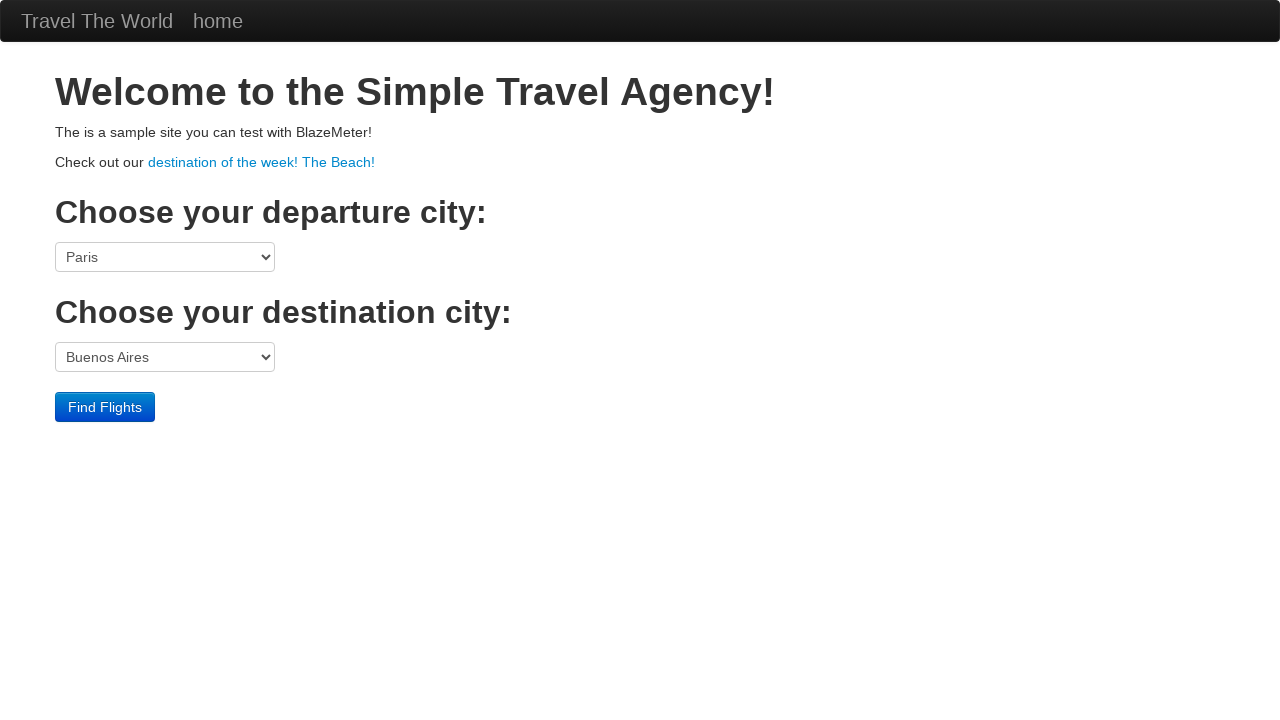

Selected 'New York' as destination city on select[name='toPort']
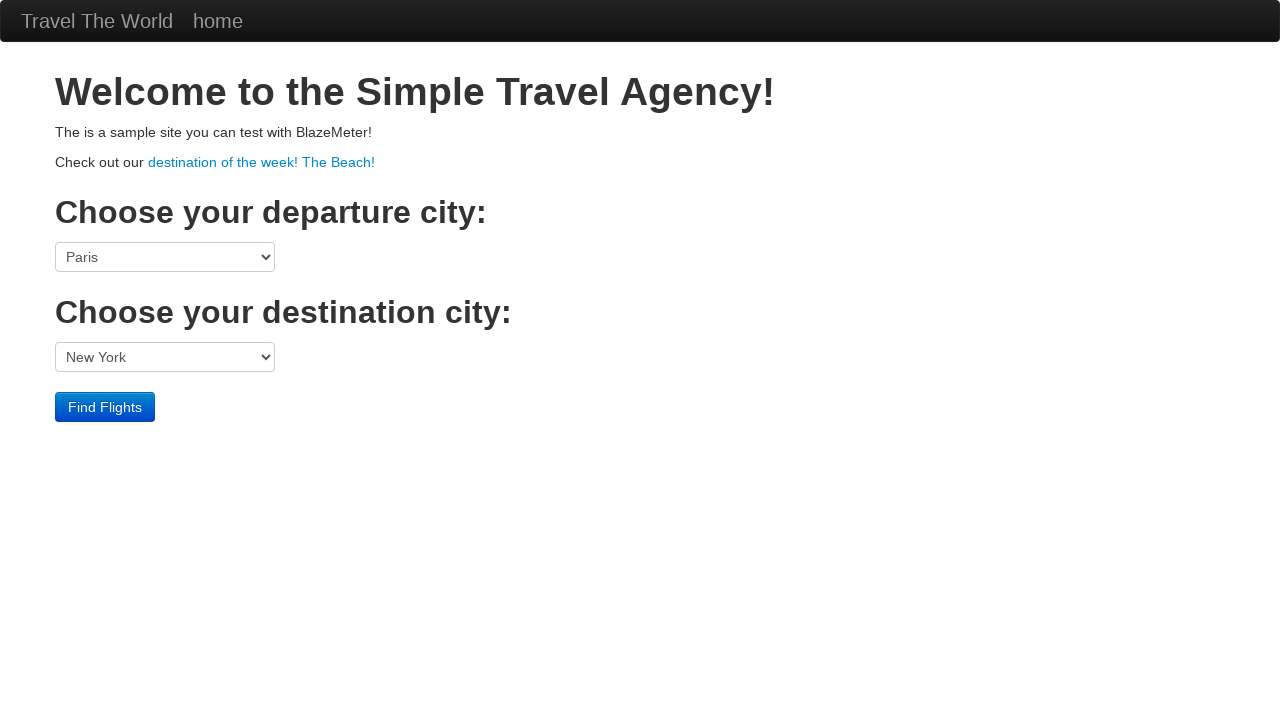

Clicked 'Search Flights' button at (105, 407) on .btn-primary
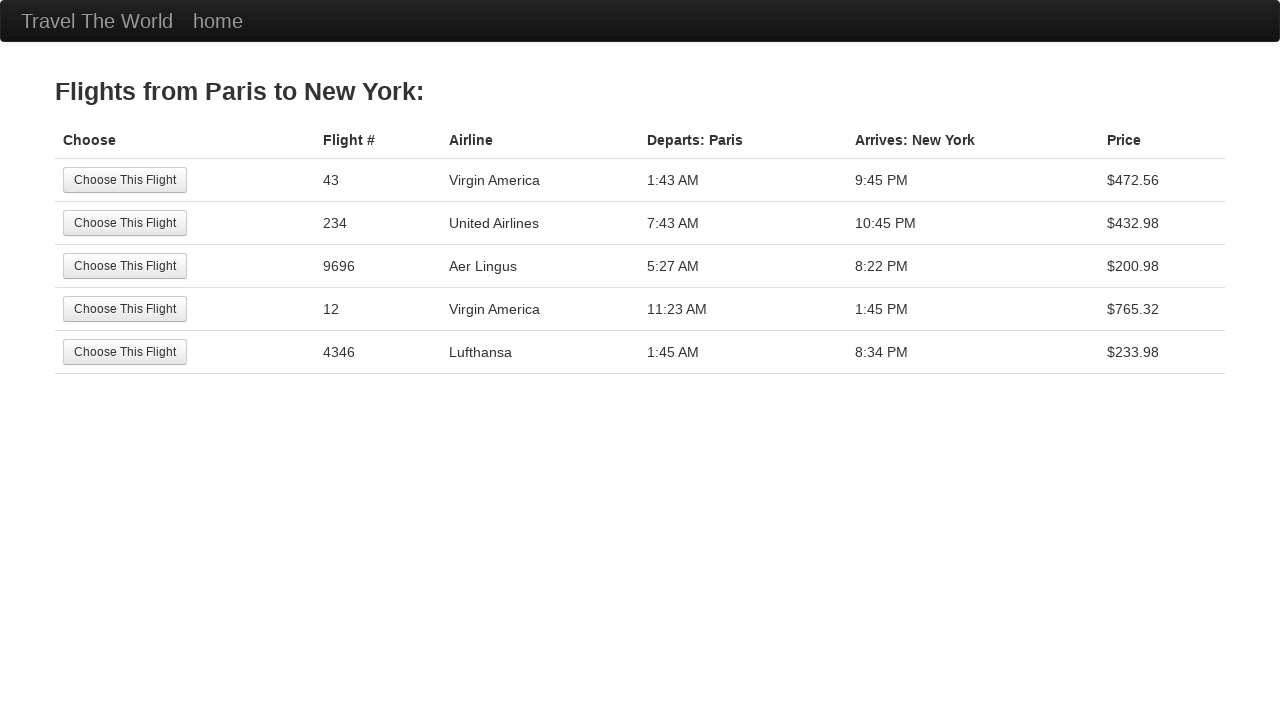

Selected the first available flight at (125, 180) on tr:nth-child(1) .btn
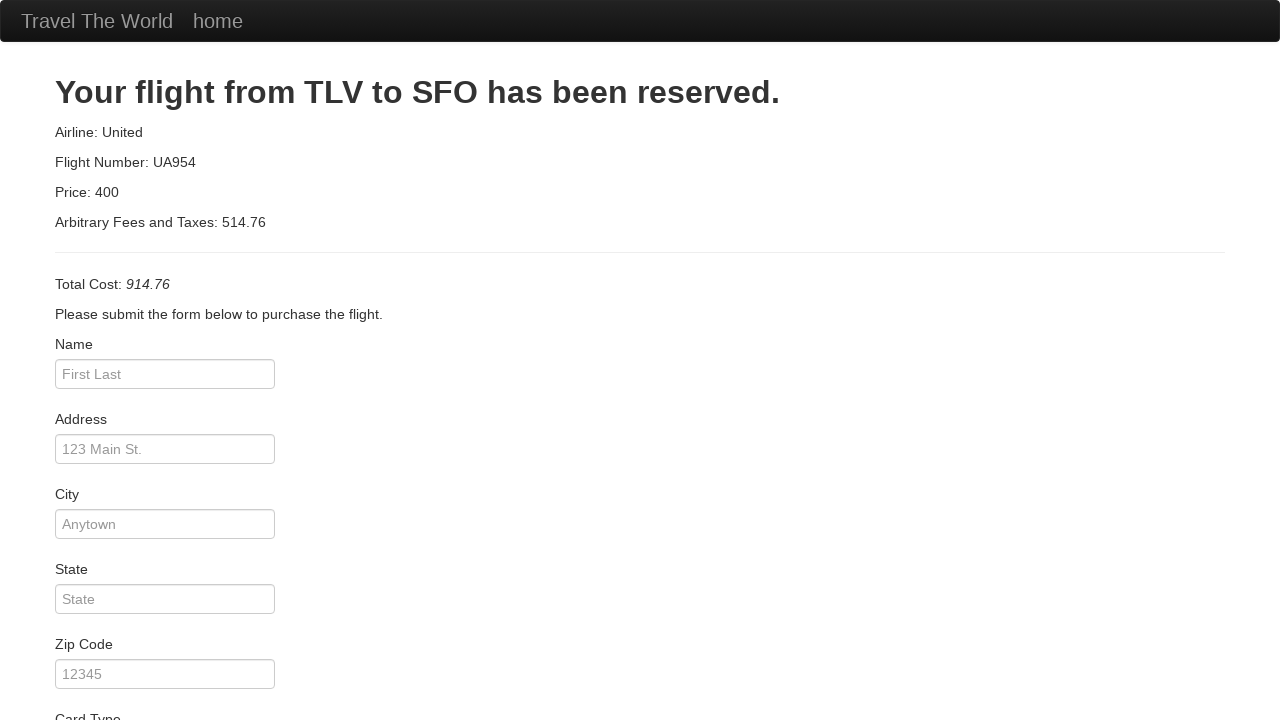

Filled in cardholder name as 'Joao Lima' on #nameOnCard
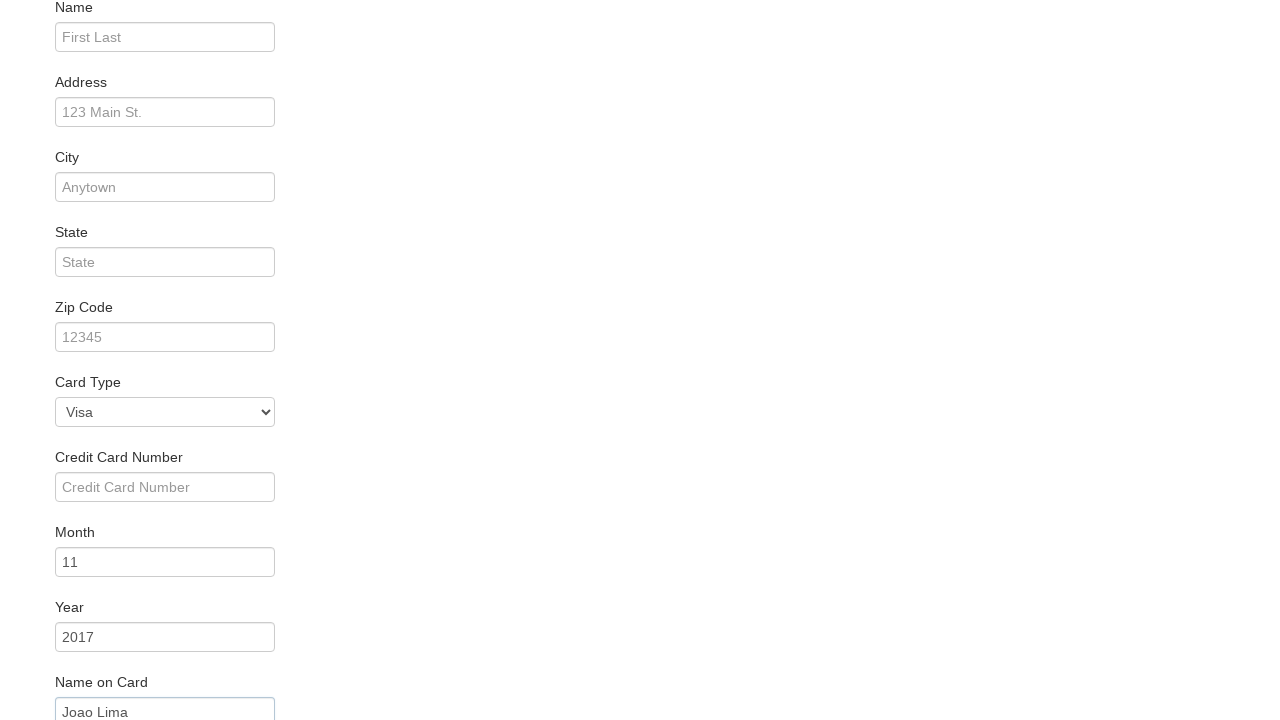

Checked 'Remember me' checkbox at (640, 652) on .checkbox
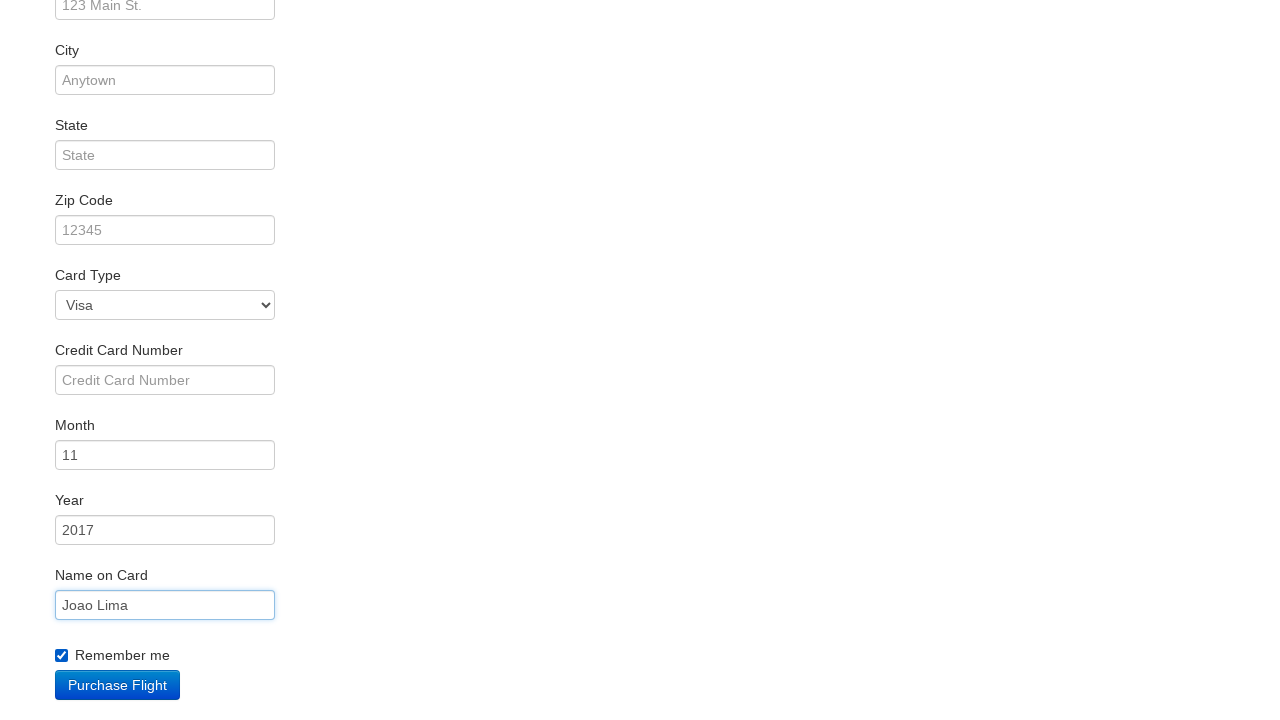

Clicked 'Purchase' button to complete transaction at (118, 685) on .btn-primary
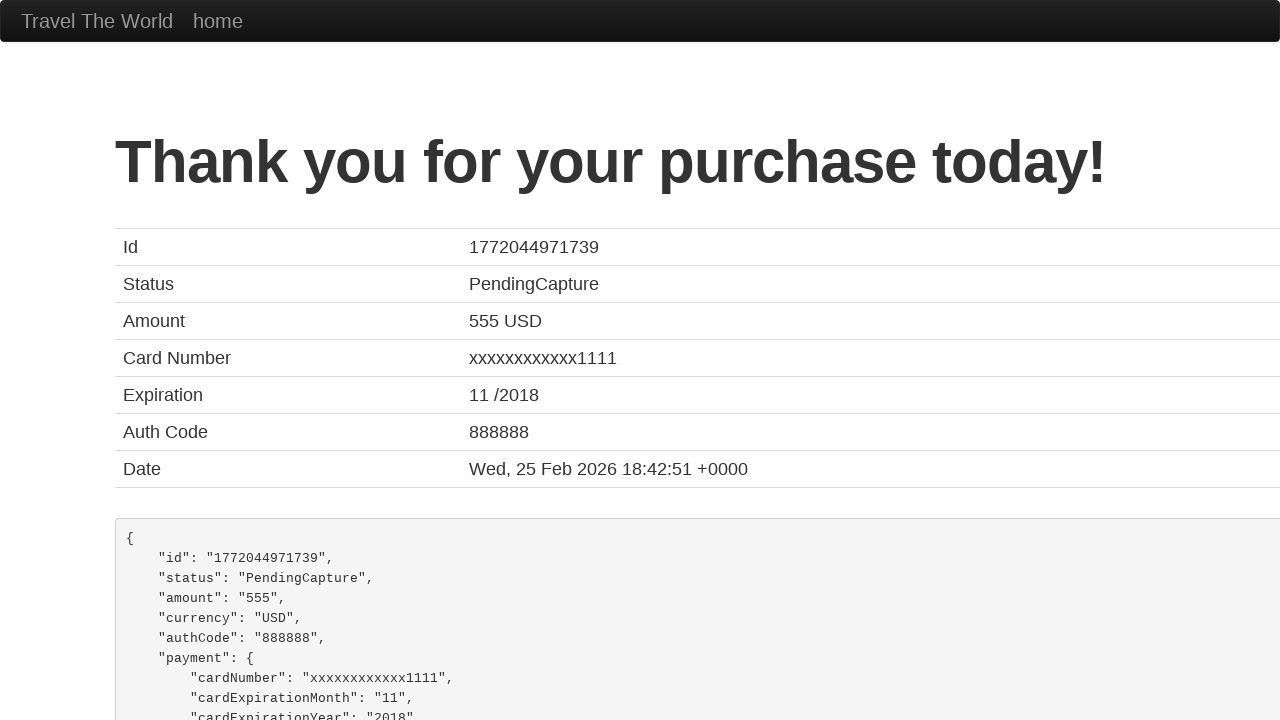

Verified purchase confirmation message displayed
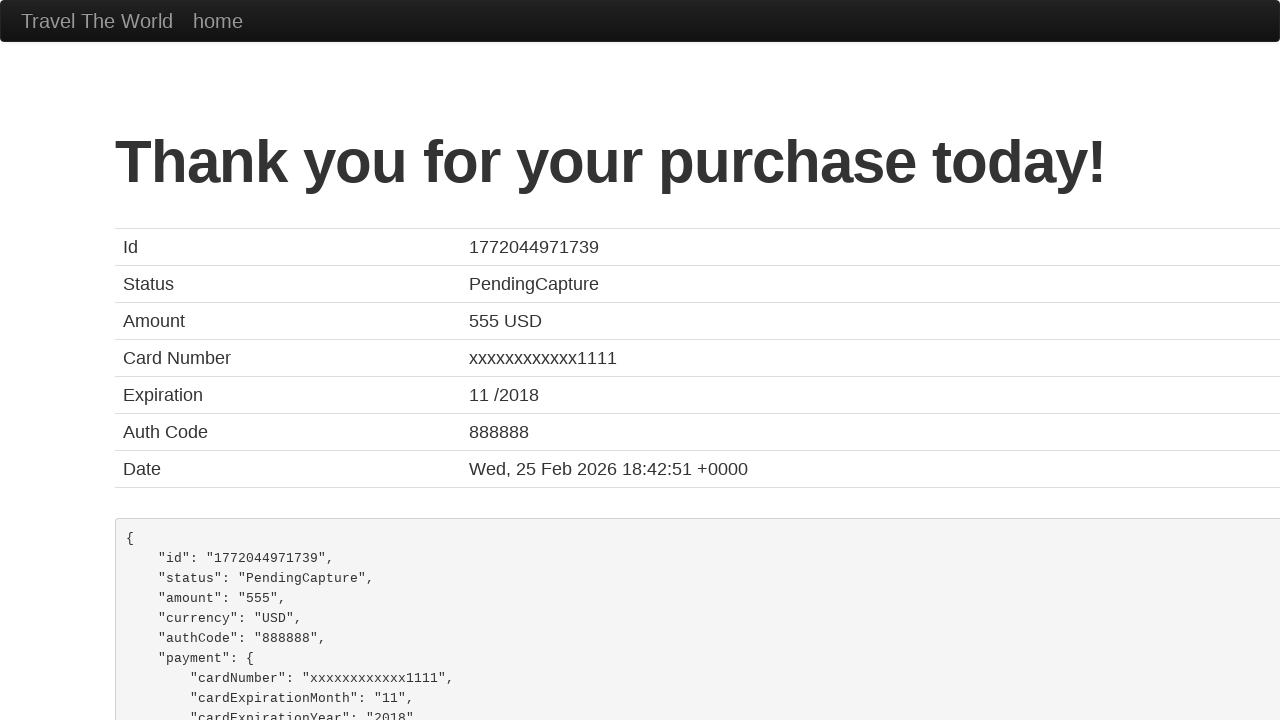

Verified flight price of 555 USD in confirmation
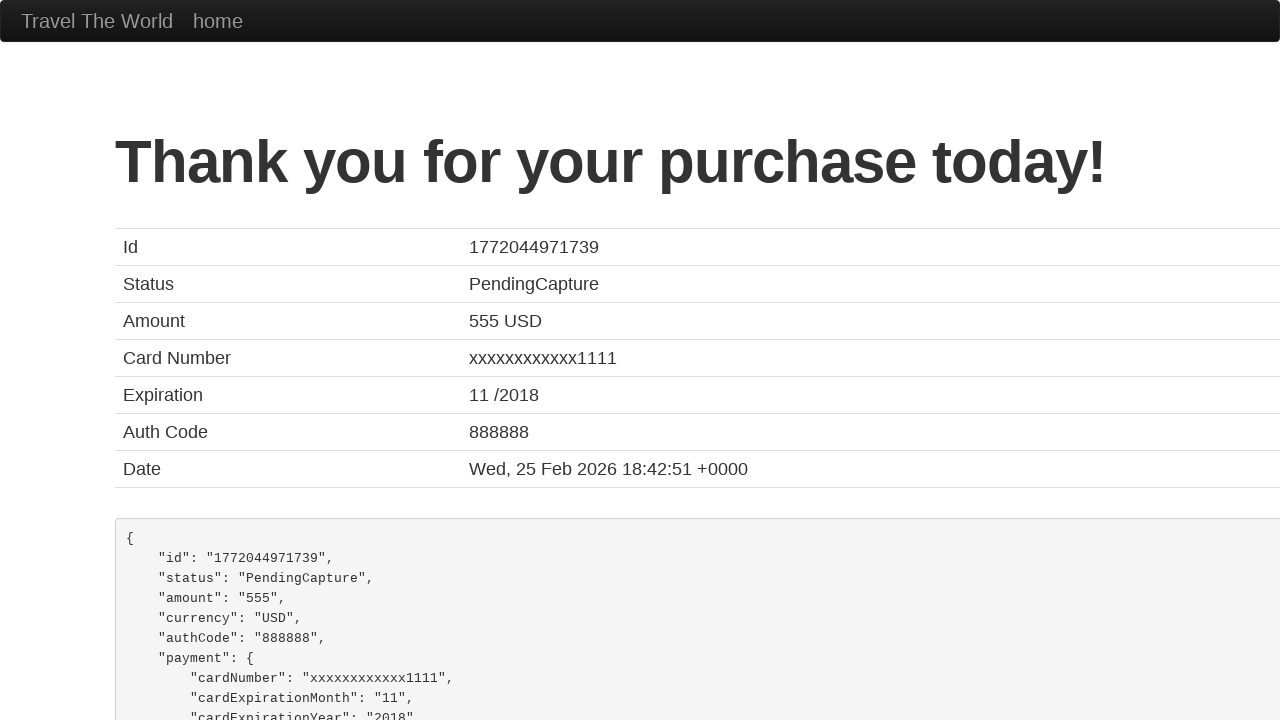

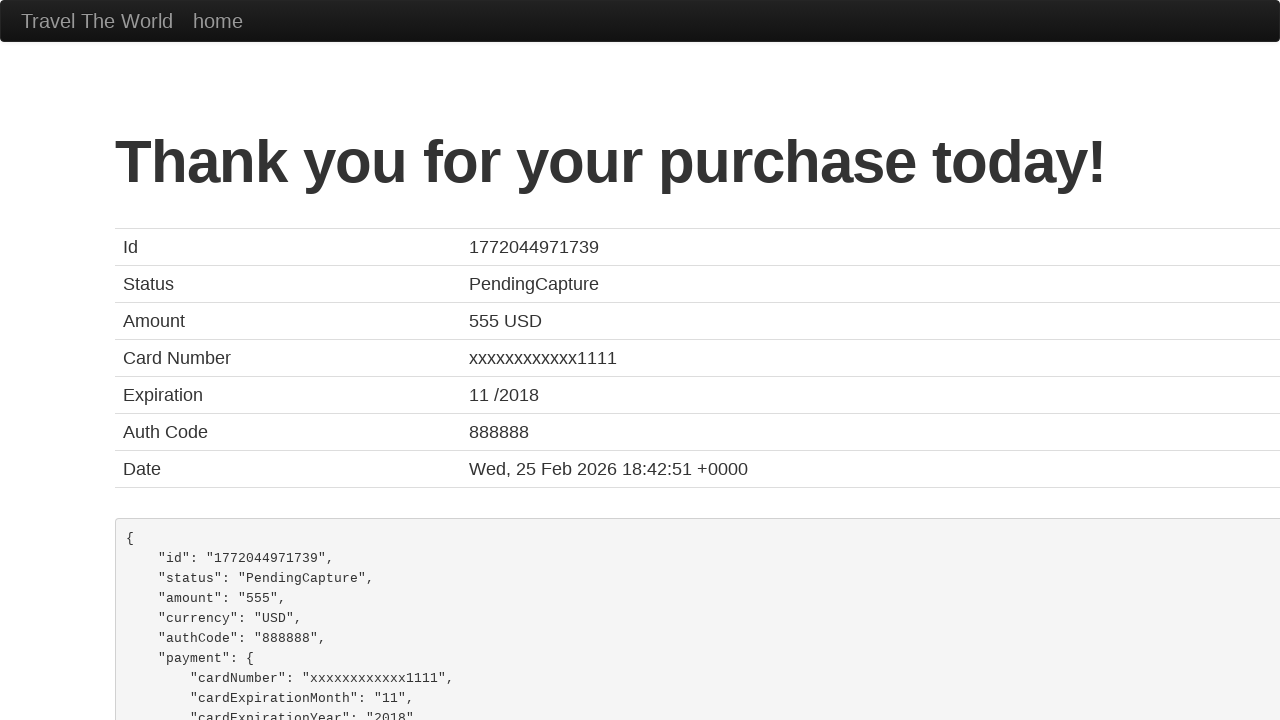